Tests dynamic content loading by clicking a "more" button and verifying that additional list items are loaded

Starting URL: https://www.jungle.co.kr/

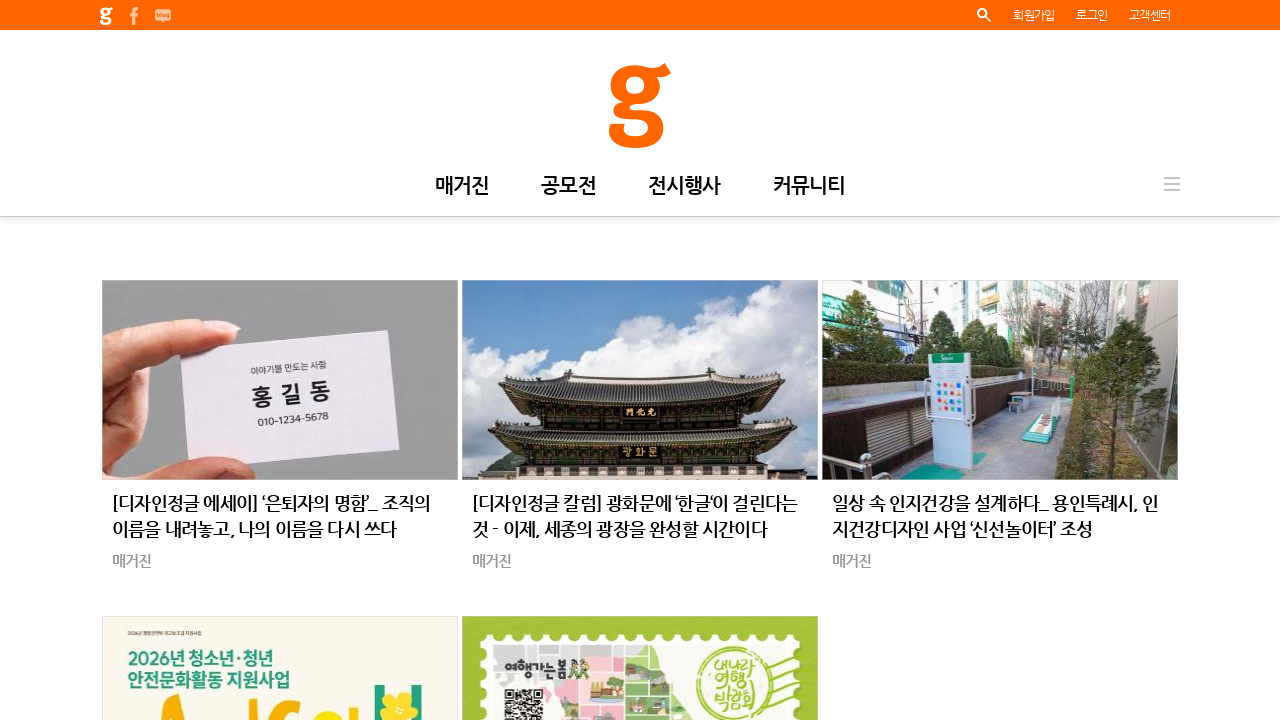

Initial list items loaded on Jungle website
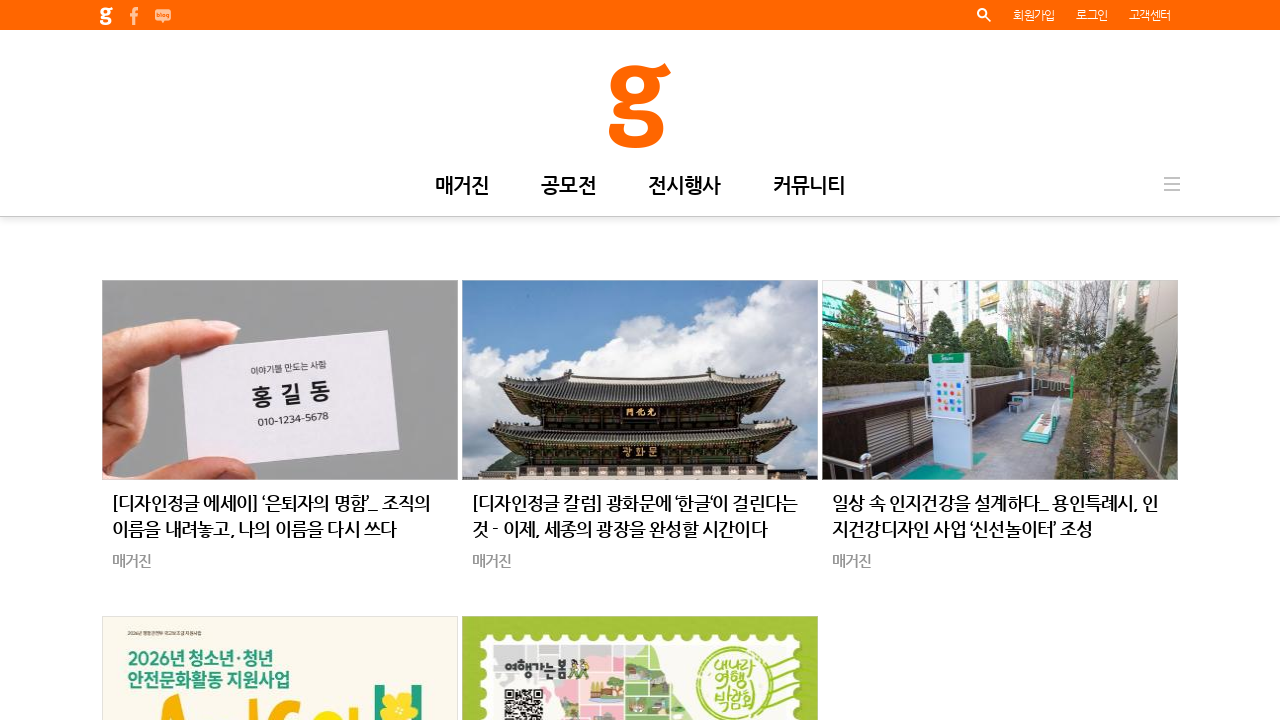

Clicked the 'more' button to load additional content at (640, 449) on #more
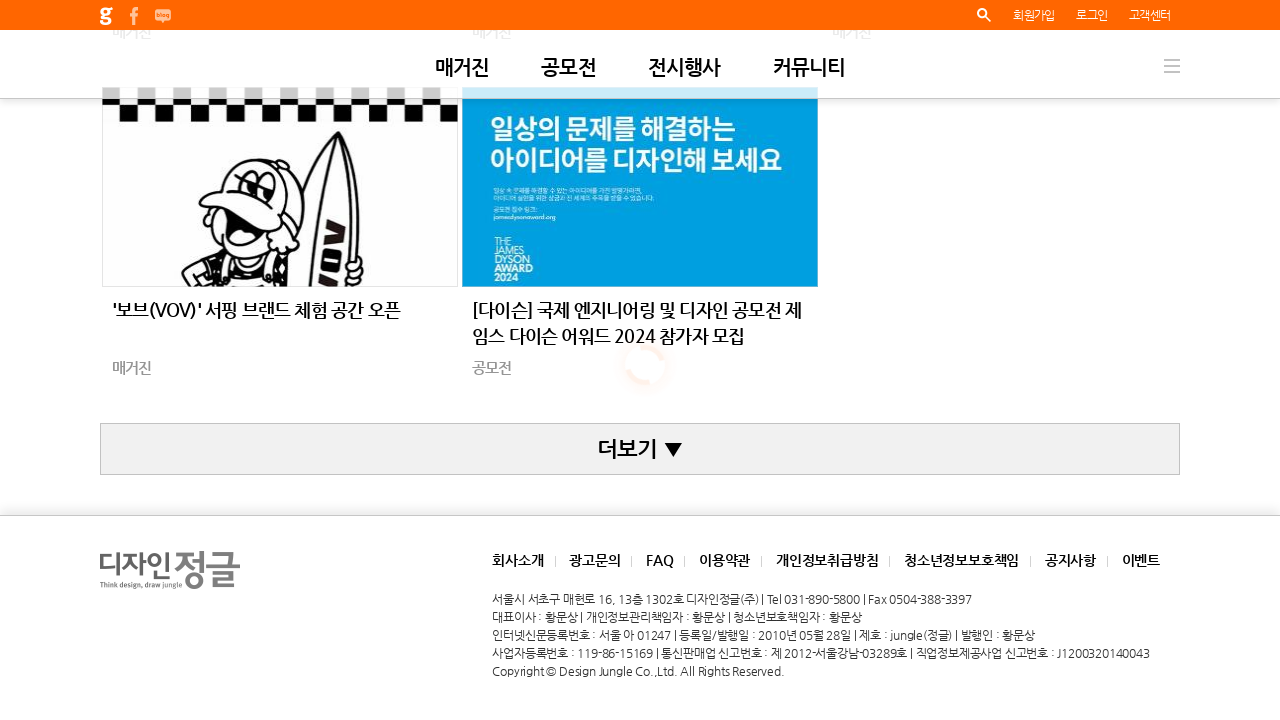

Waited 2 seconds for additional items to load dynamically
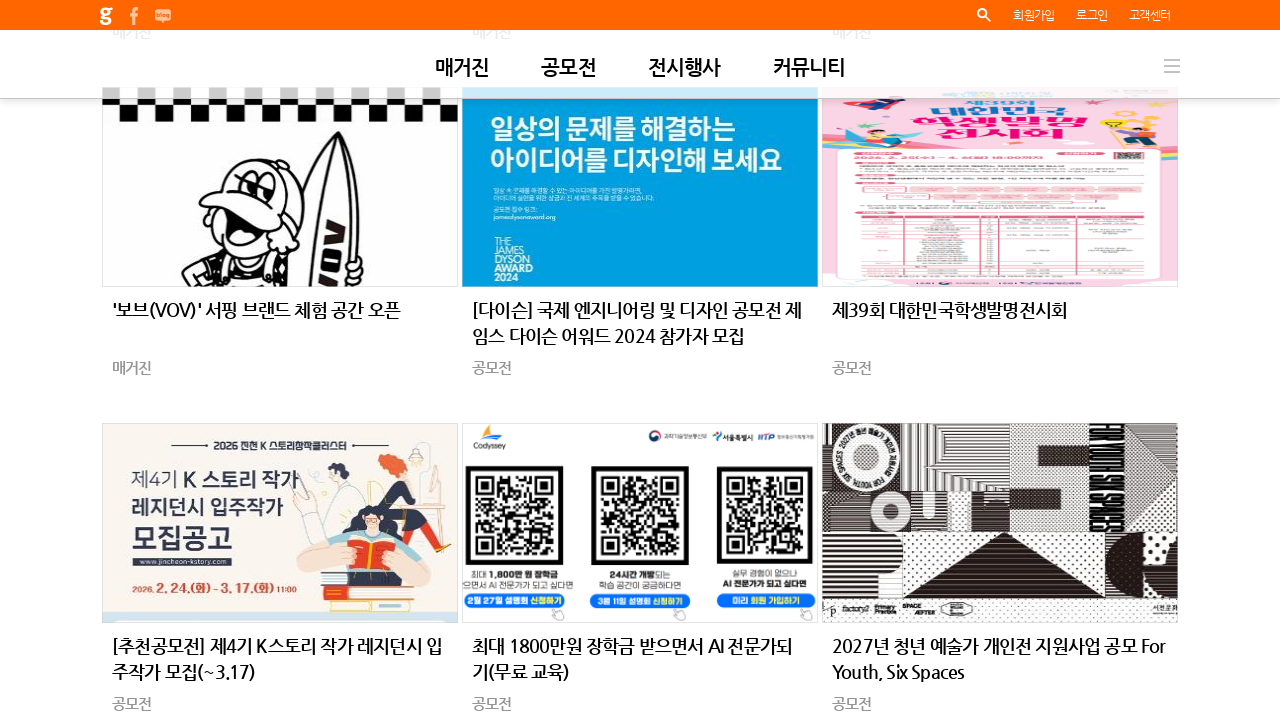

Verified that list items are present after loading more content
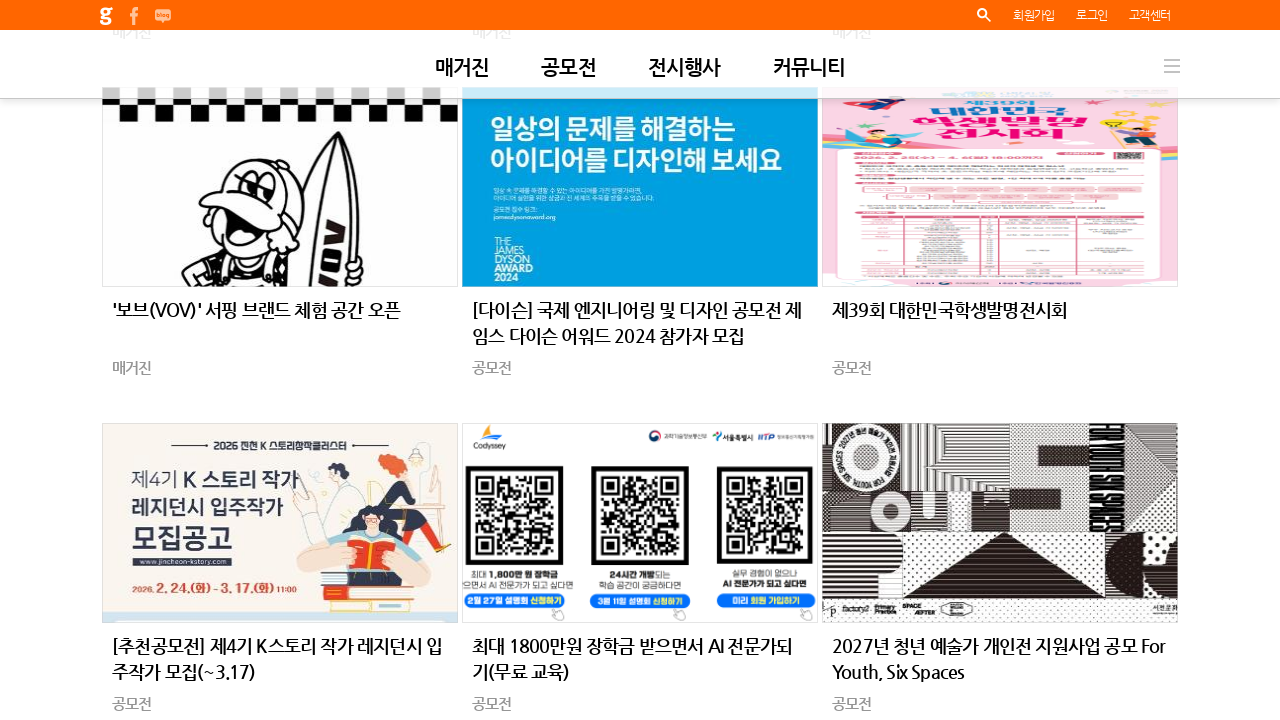

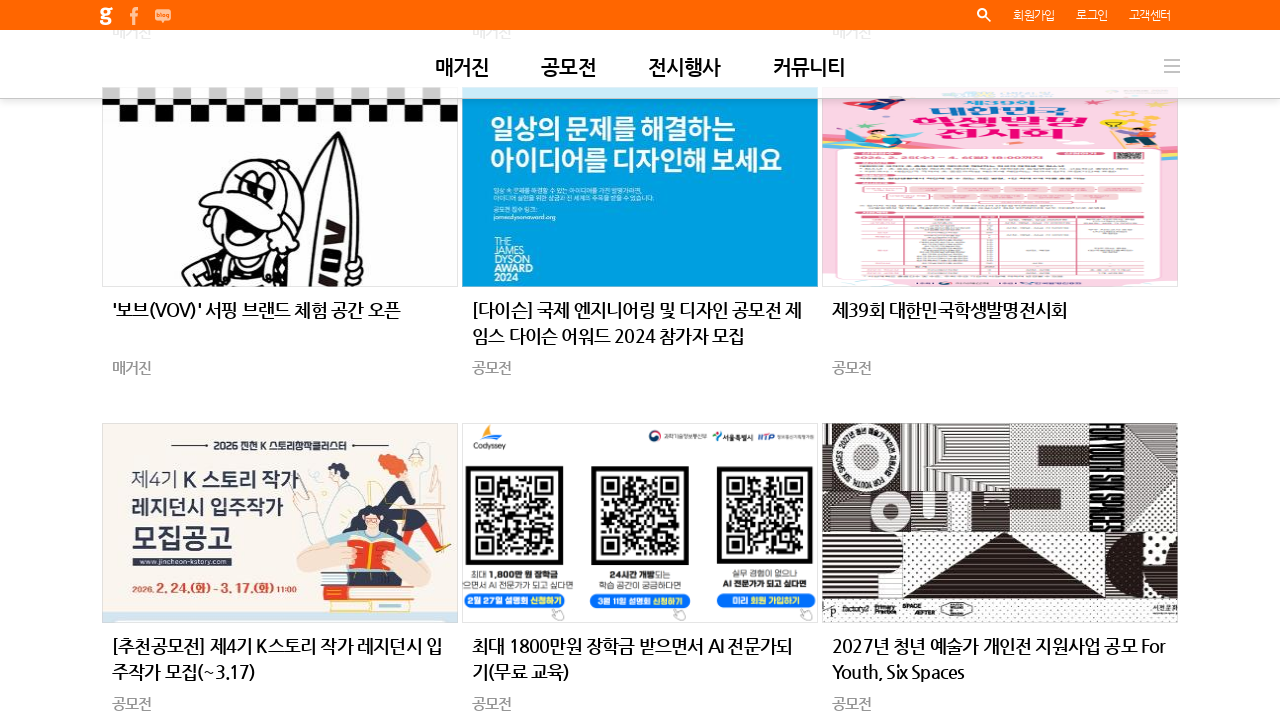